Tests modal dialog functionality by clicking on the Large Modal button and verifying that the modal appears

Starting URL: https://demoqa.com/modal-dialogs

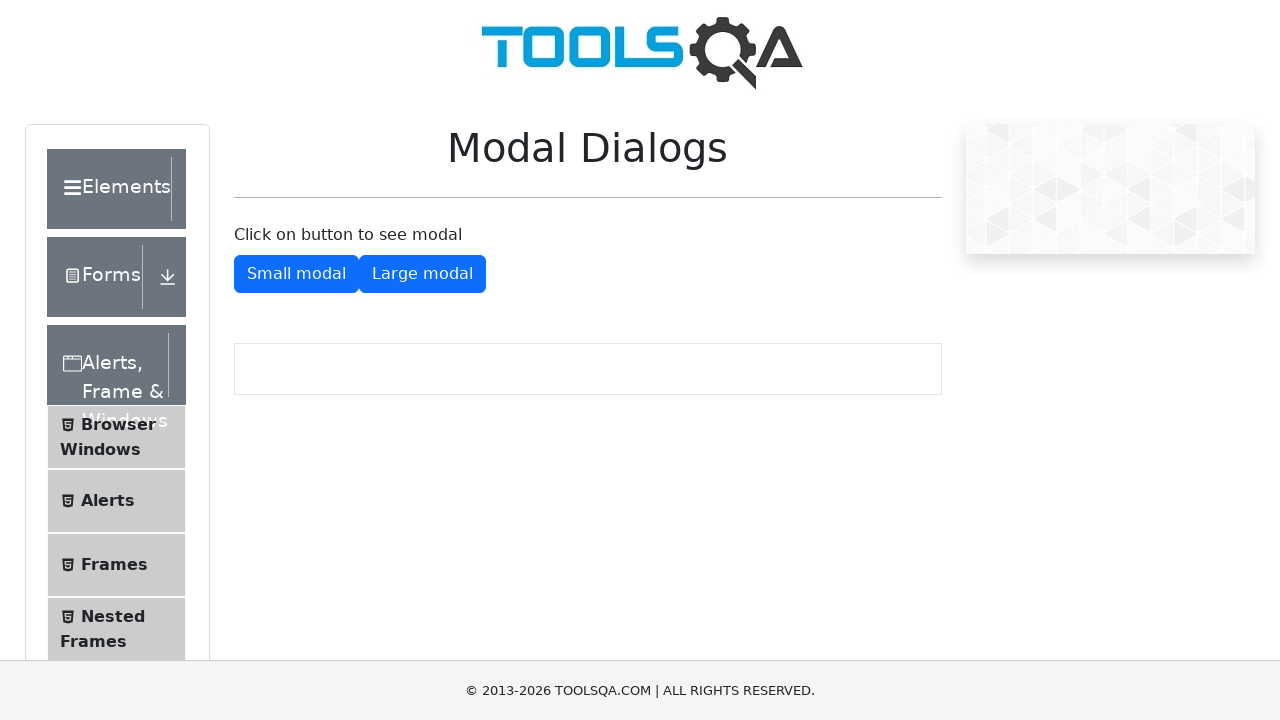

Clicked on Large Modal button at (422, 274) on #showLargeModal
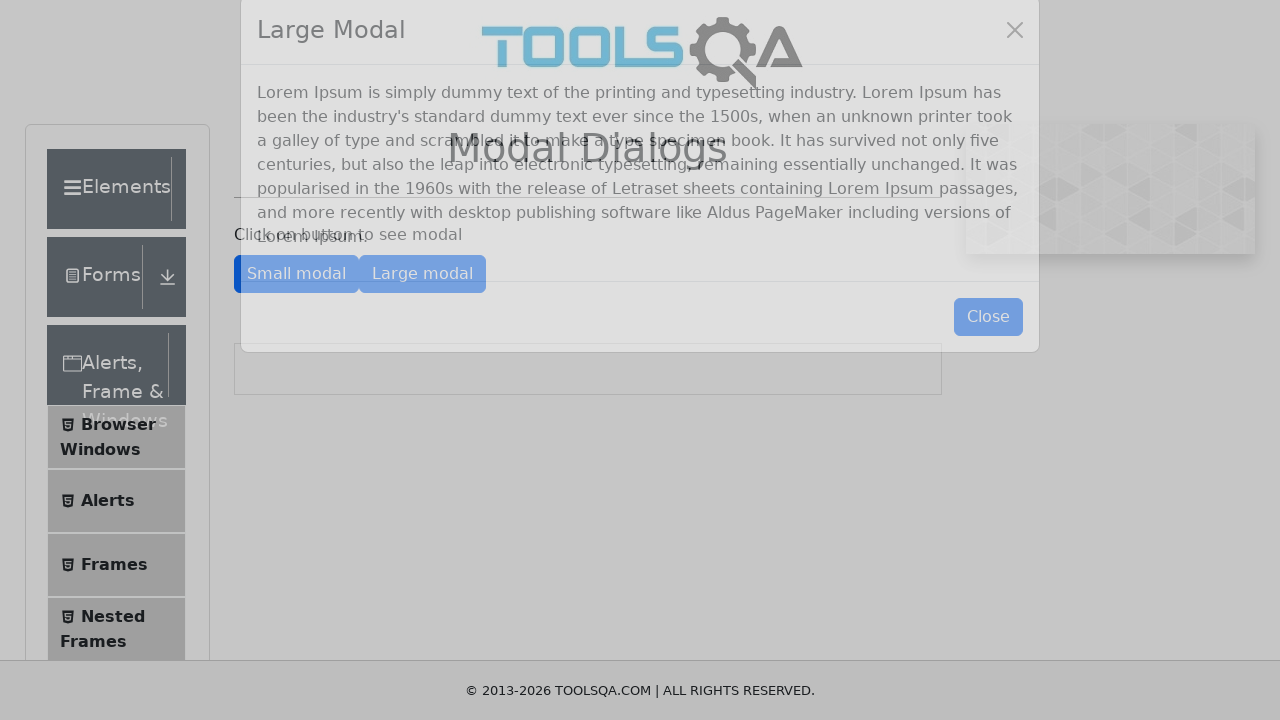

Modal dialog appeared and loaded
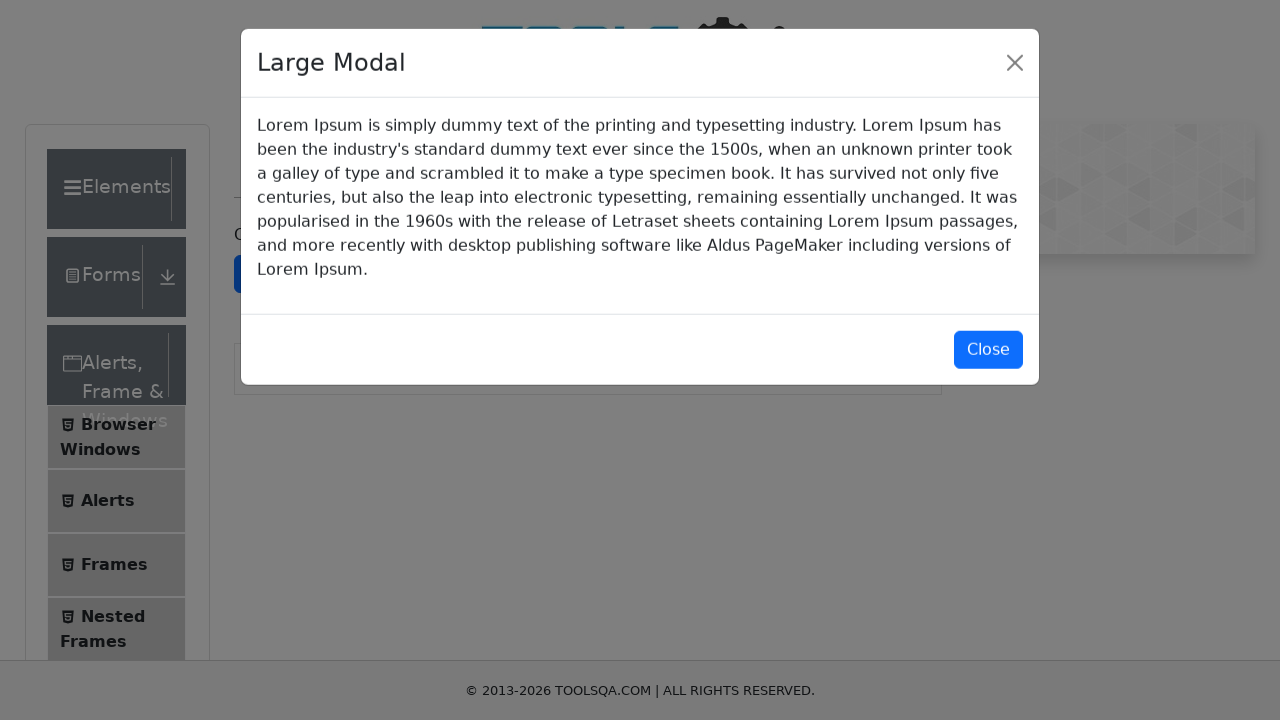

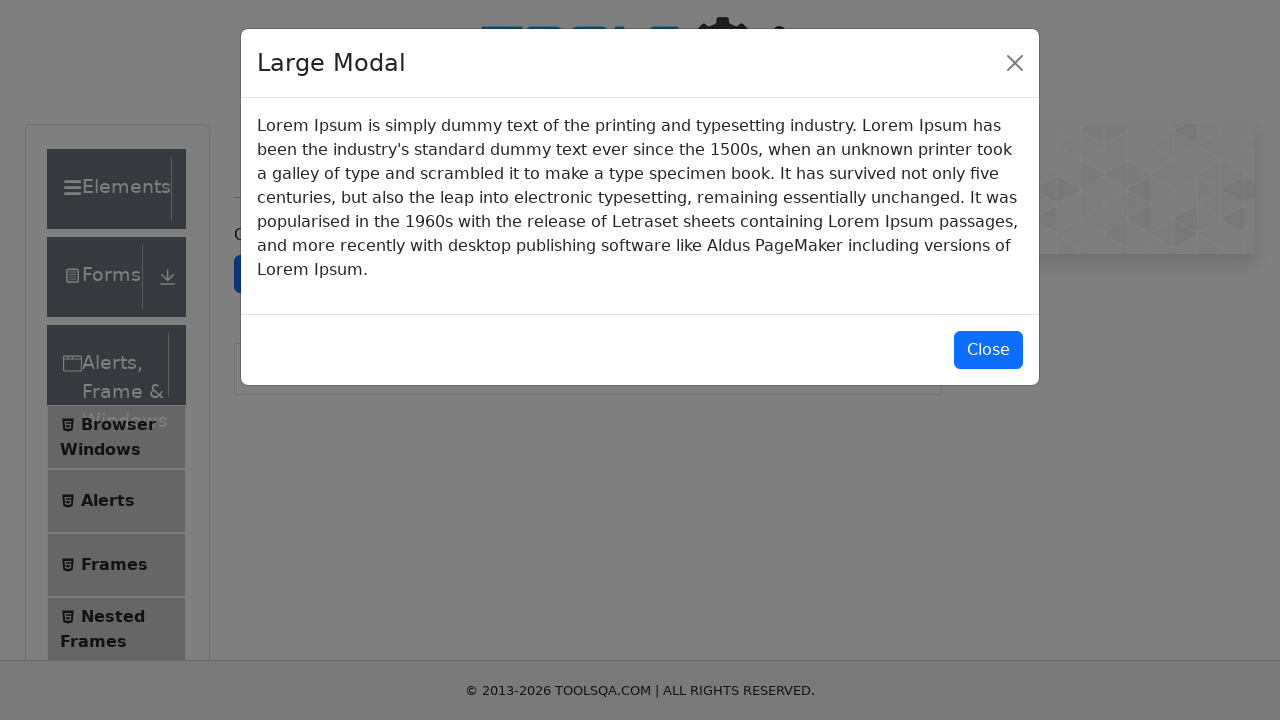